Navigates to a blog page and verifies that blog posts are displayed on the page.

Starting URL: https://katsulog.tech/

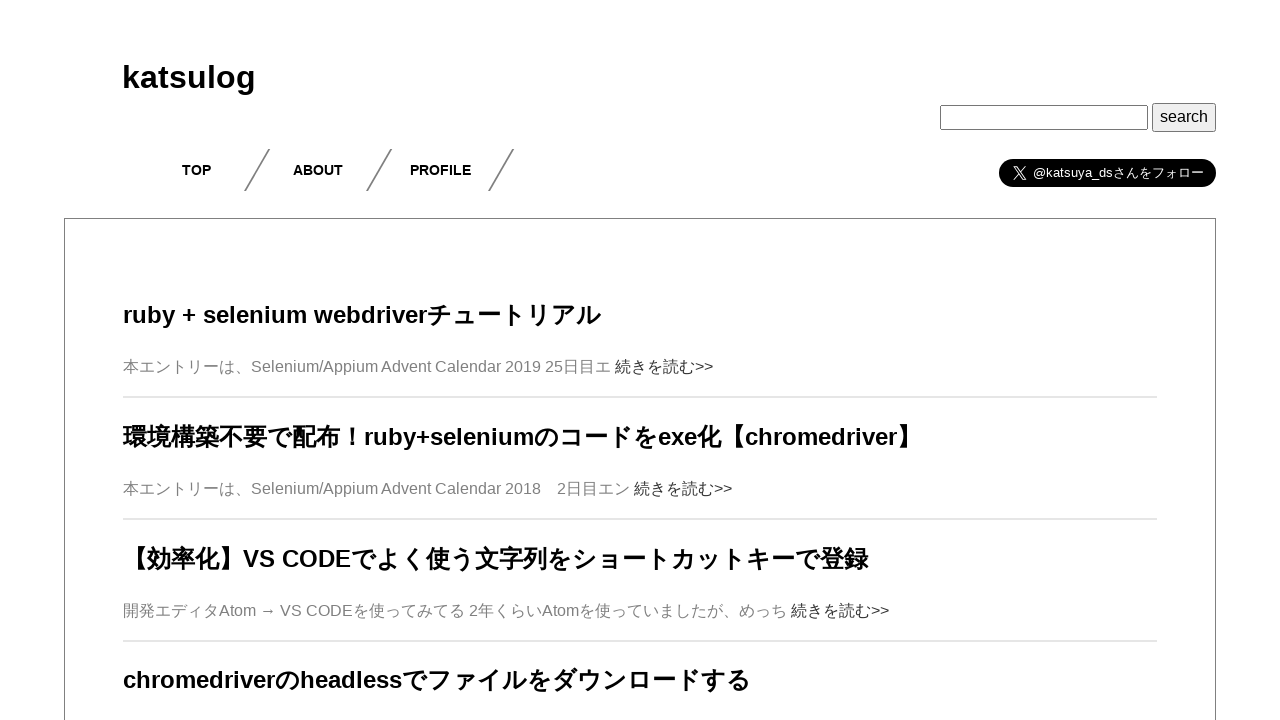

Navigated to katsulog.tech blog homepage
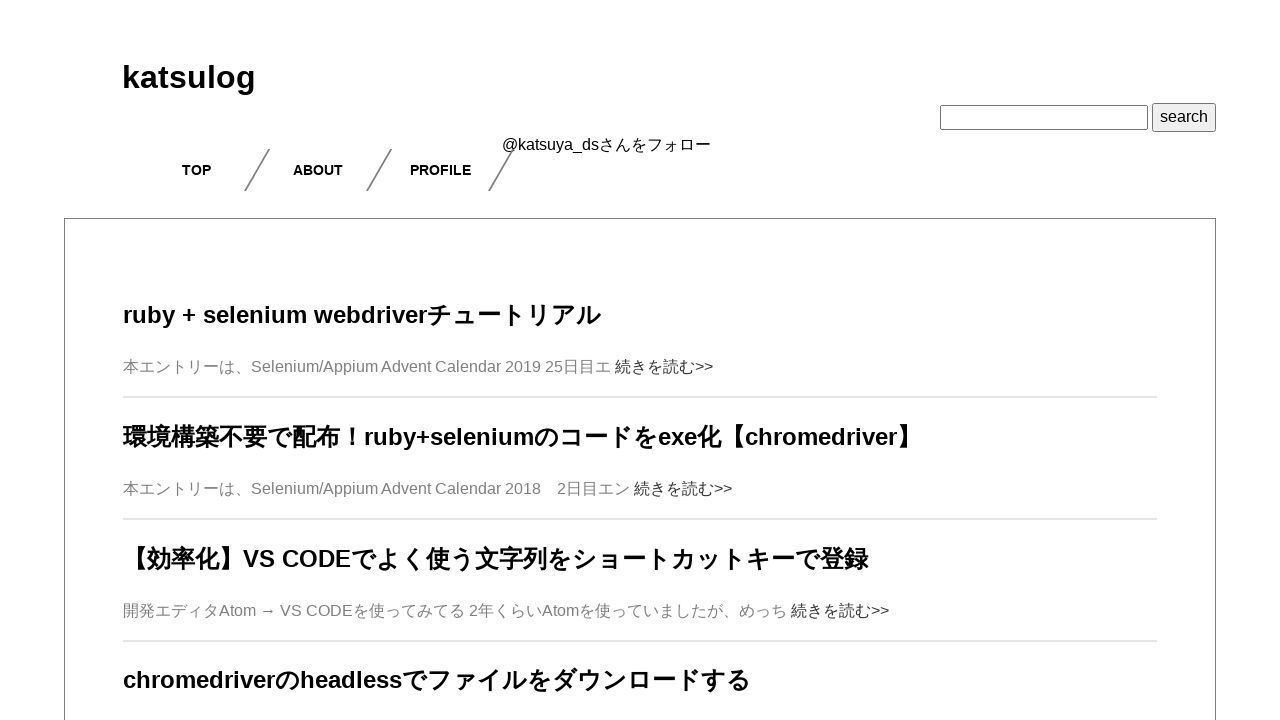

Blog posts loaded and became visible
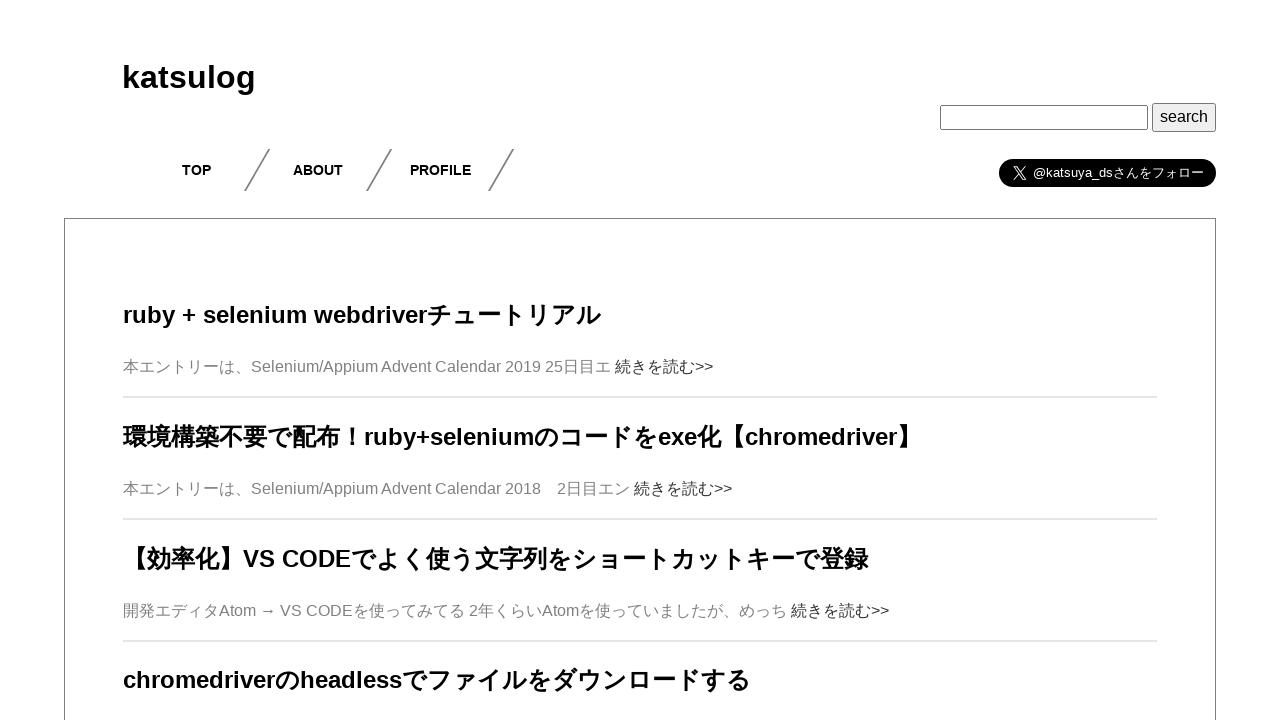

Verified that blog posts contain heading links
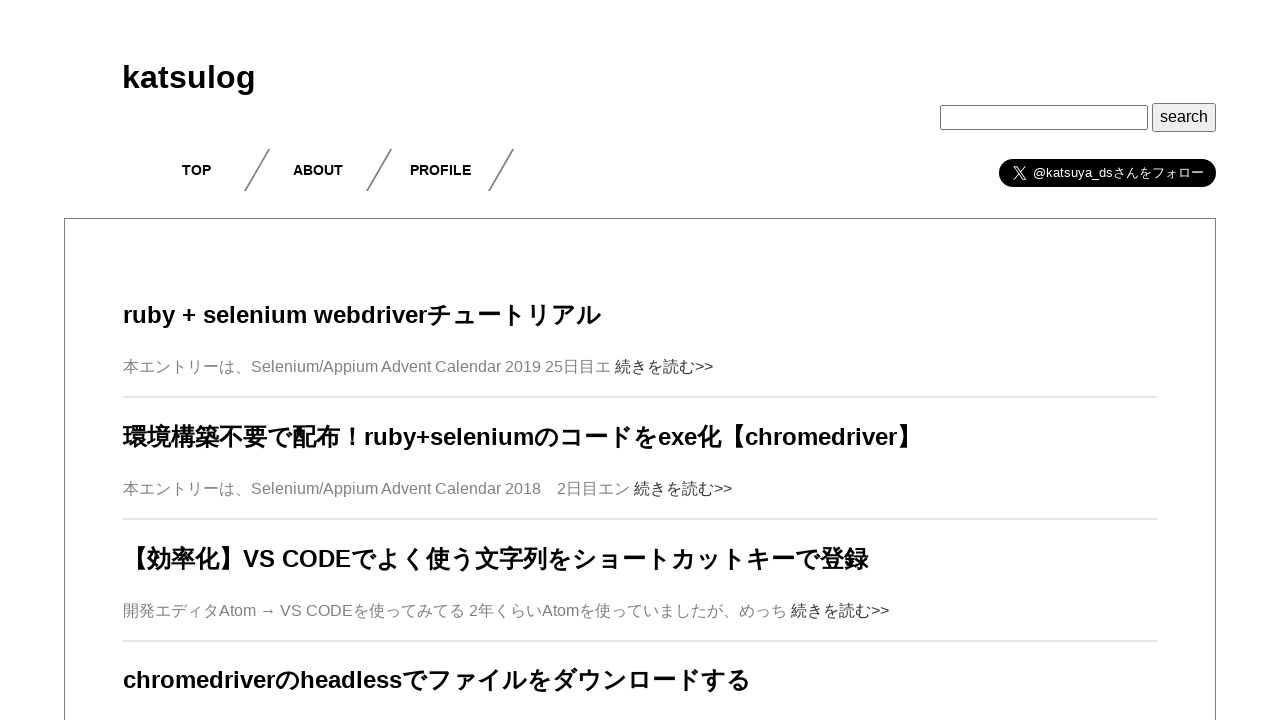

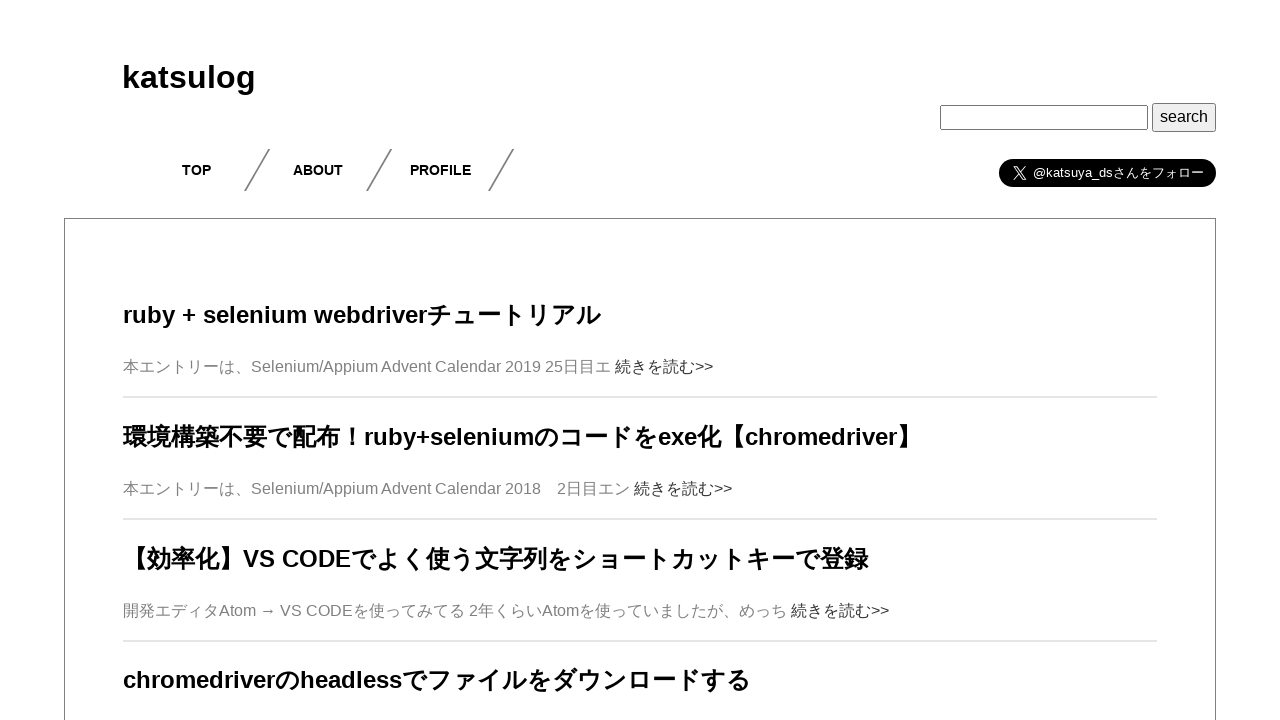